Tests a basic web form by filling a text input field with "Selenium" and clicking the submit button, then verifying that a message element is displayed.

Starting URL: https://www.selenium.dev/selenium/web/web-form.html

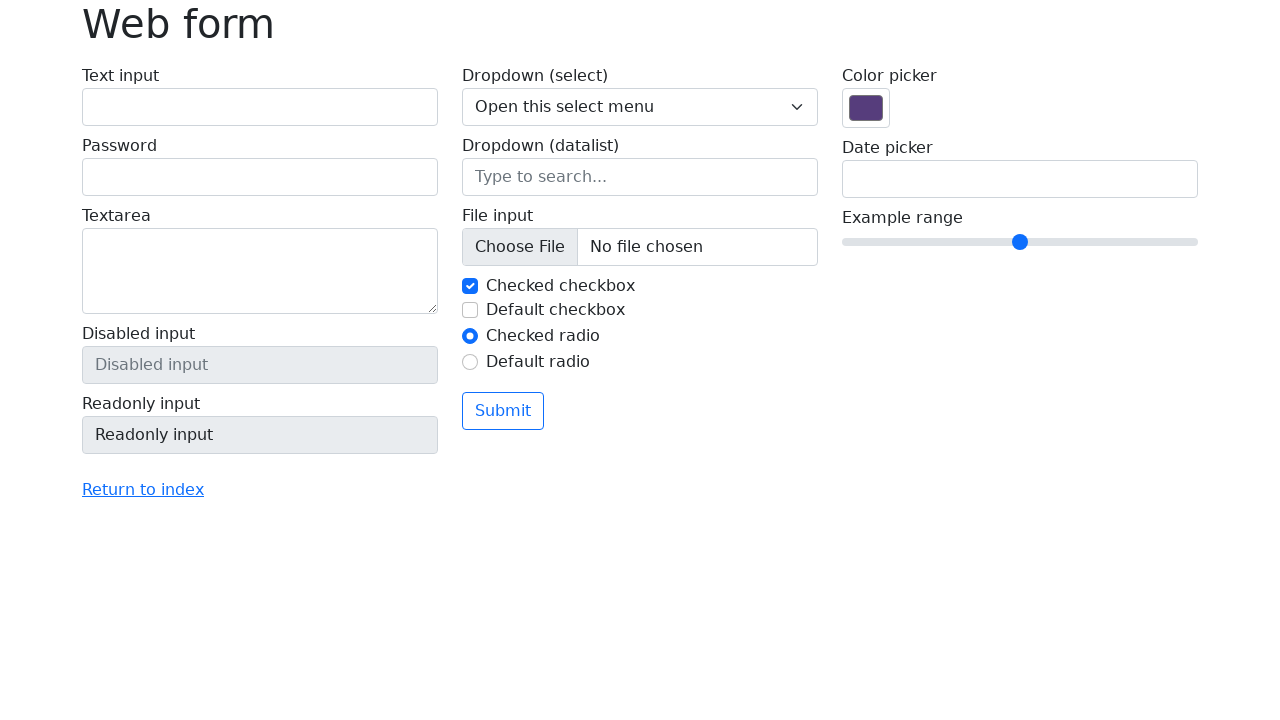

Filled text input field with 'Selenium' on input[name='my-text']
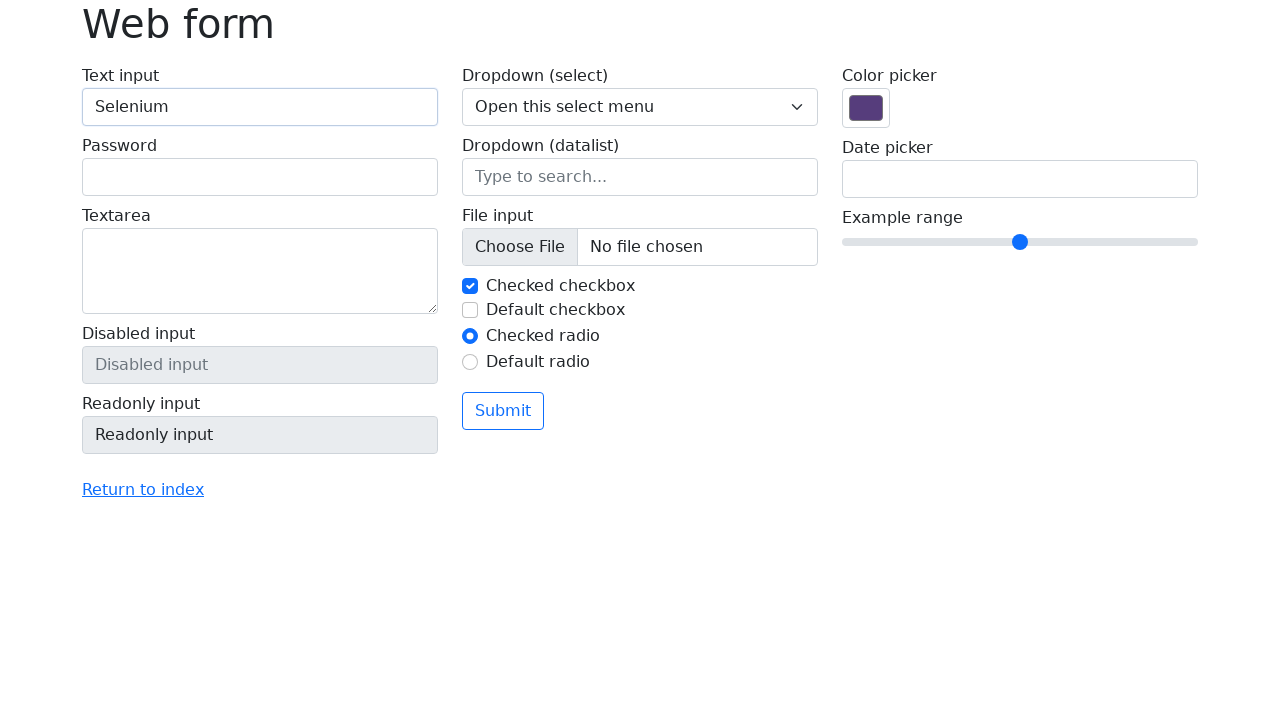

Clicked the submit button at (503, 411) on button
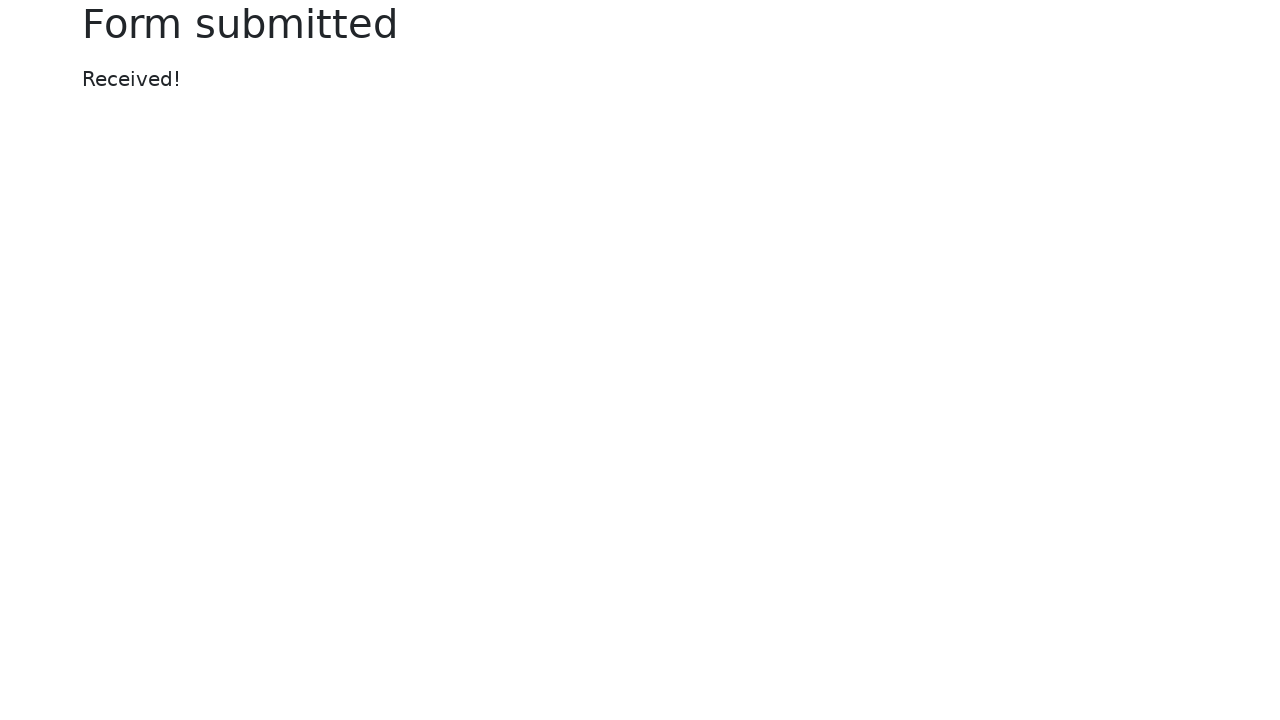

Message element loaded and is visible
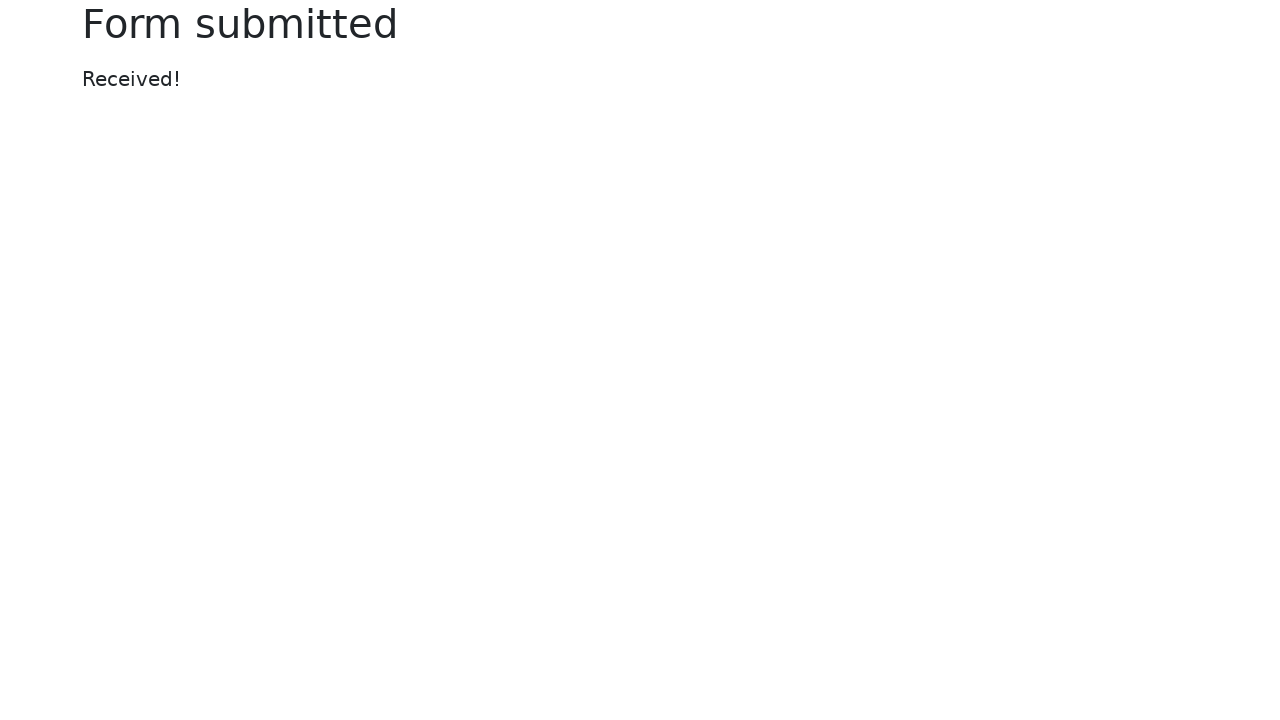

Retrieved text content from message element
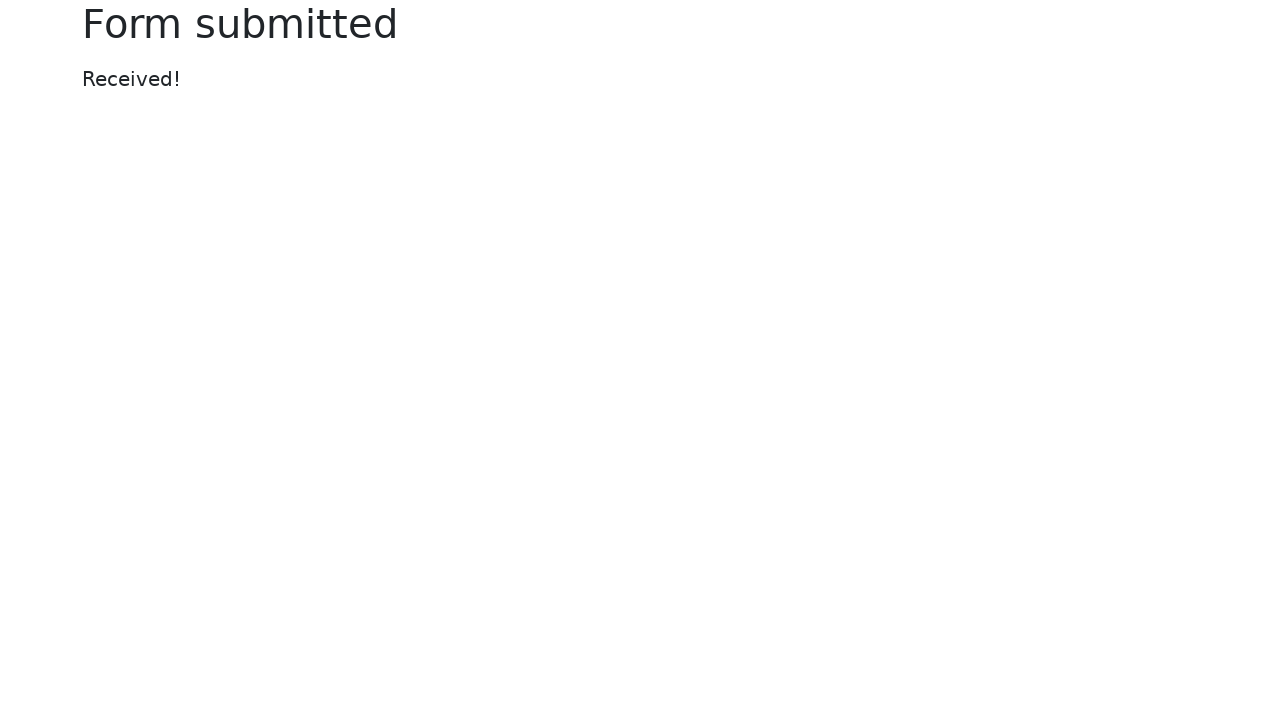

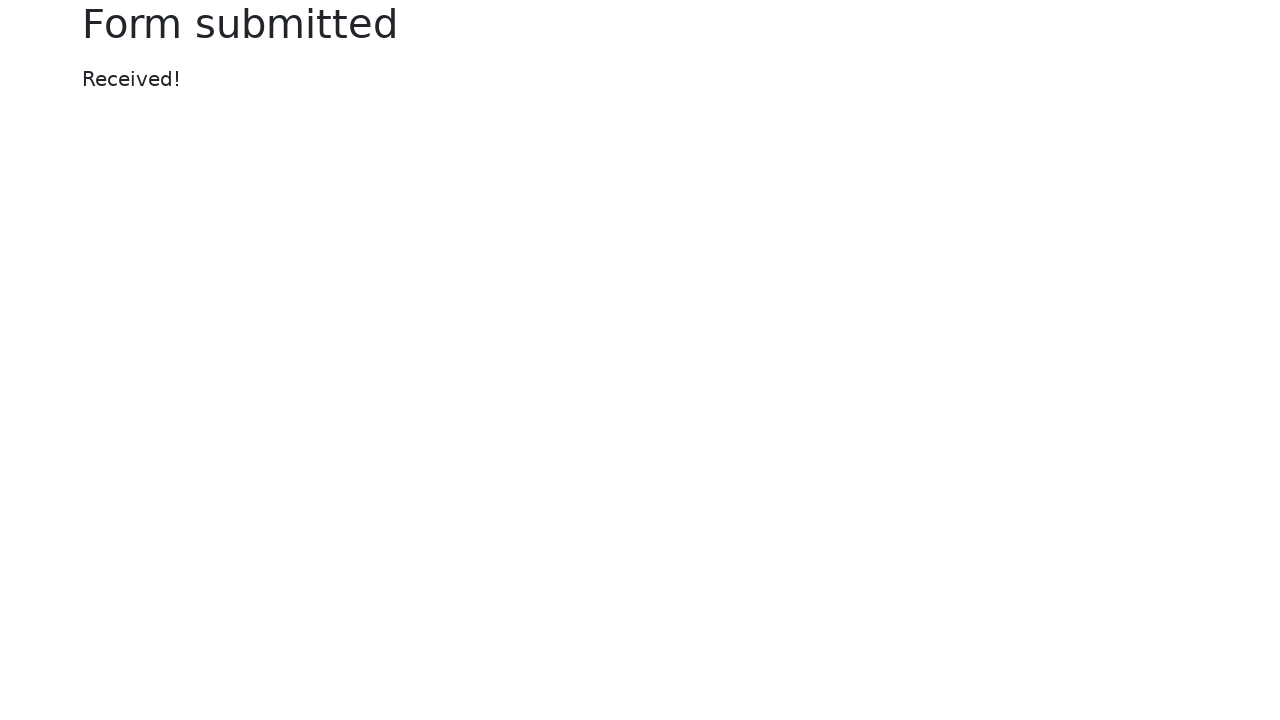